Verifies that the code example in "The Basics" section contains the expected AngularJS template syntax

Starting URL: https://angularjs.org

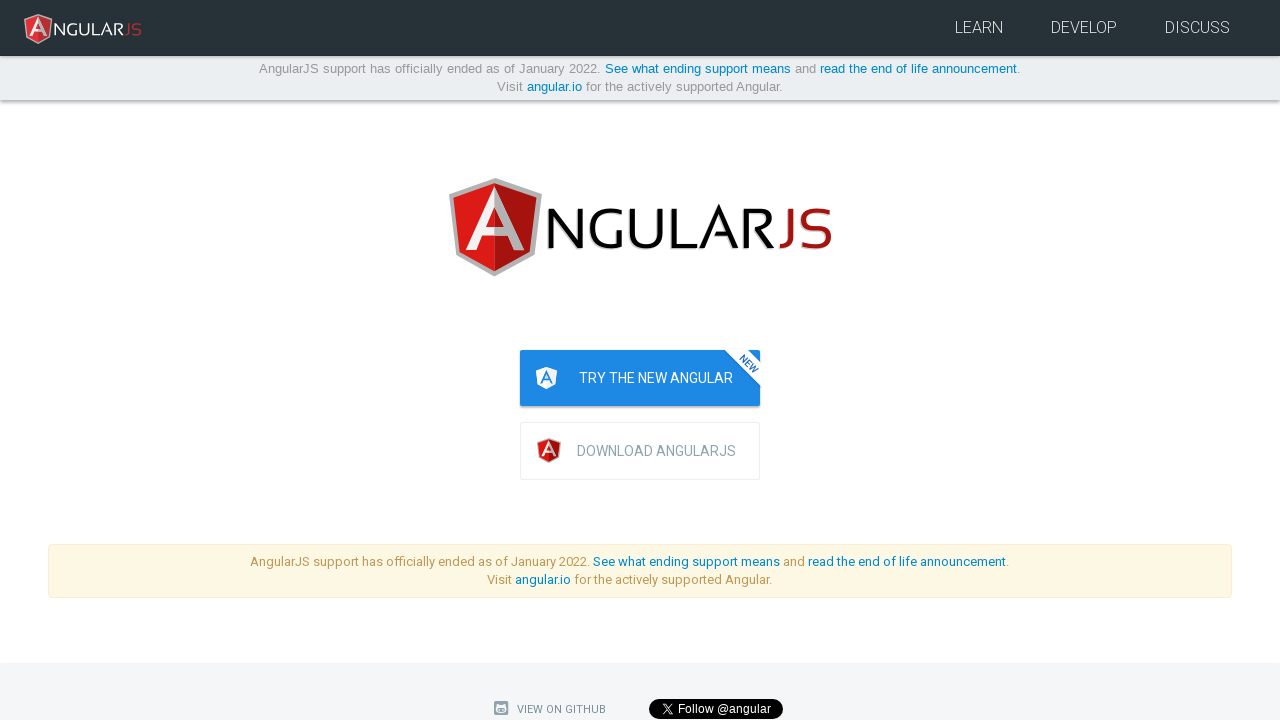

Navigated to https://angularjs.org
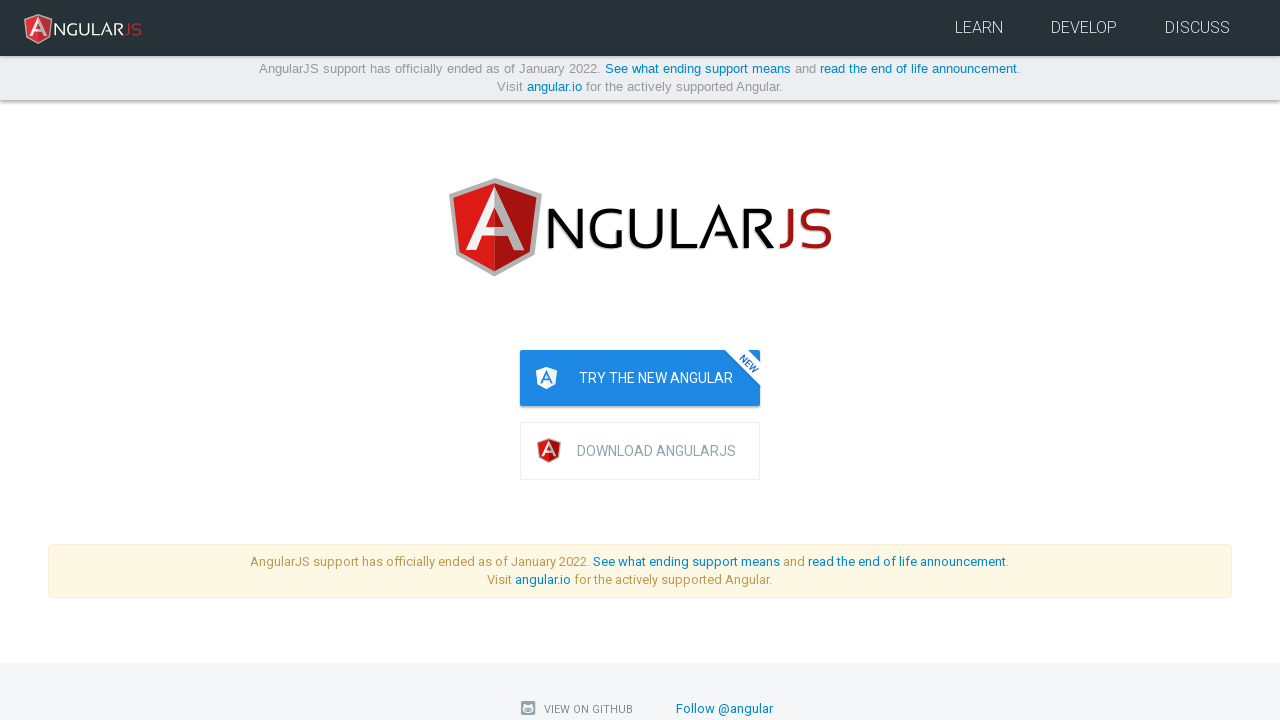

Located the hello.html code example element
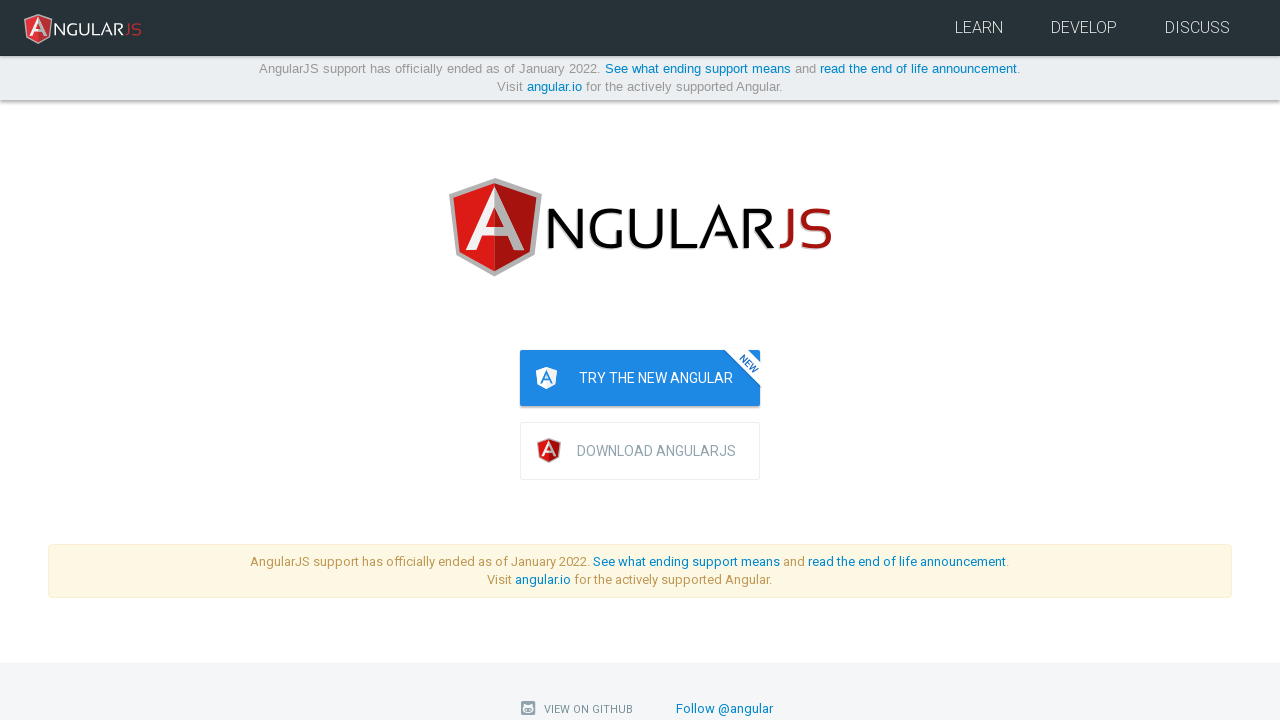

Waited for hello.html code example to be visible
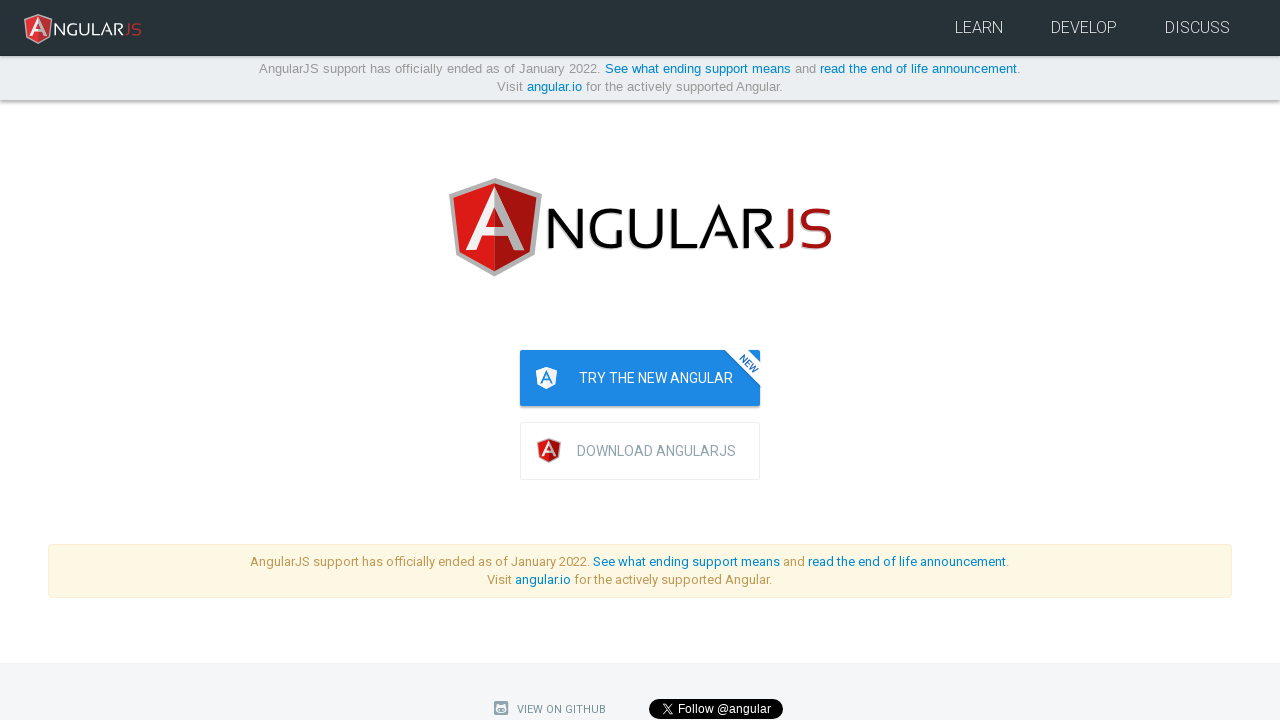

Verified that code example contains AngularJS template syntax {{yourName}}
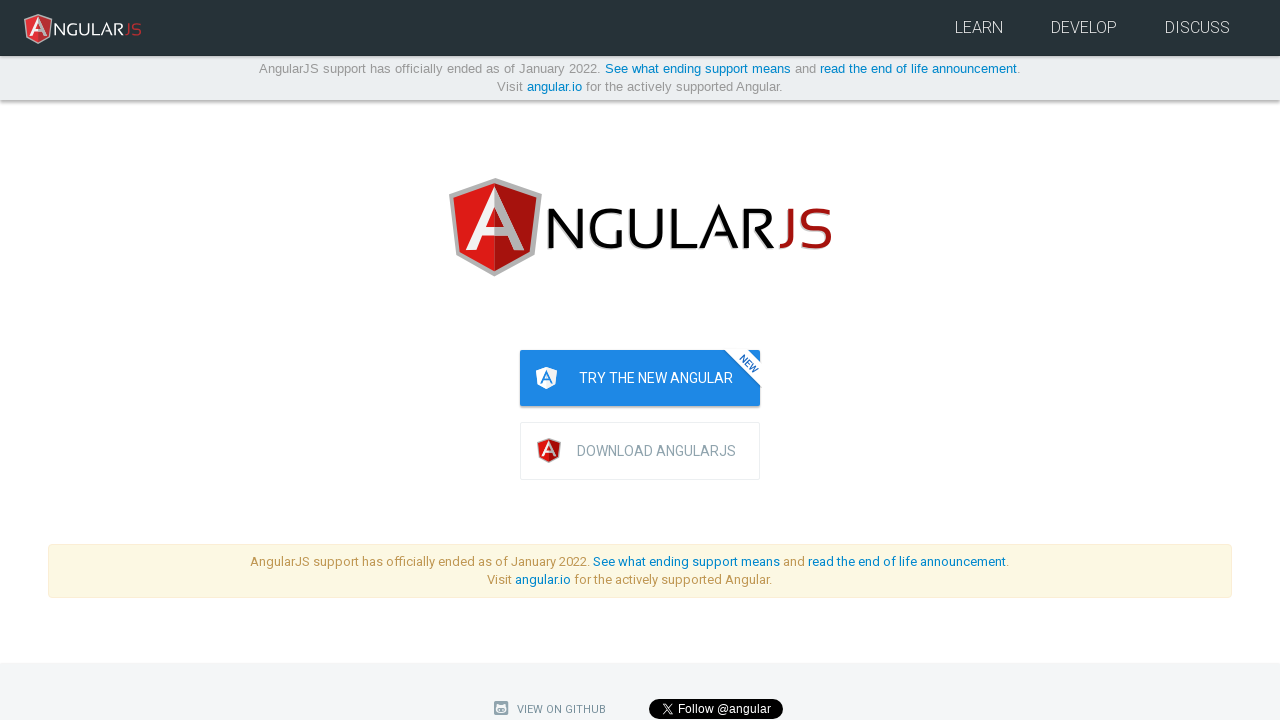

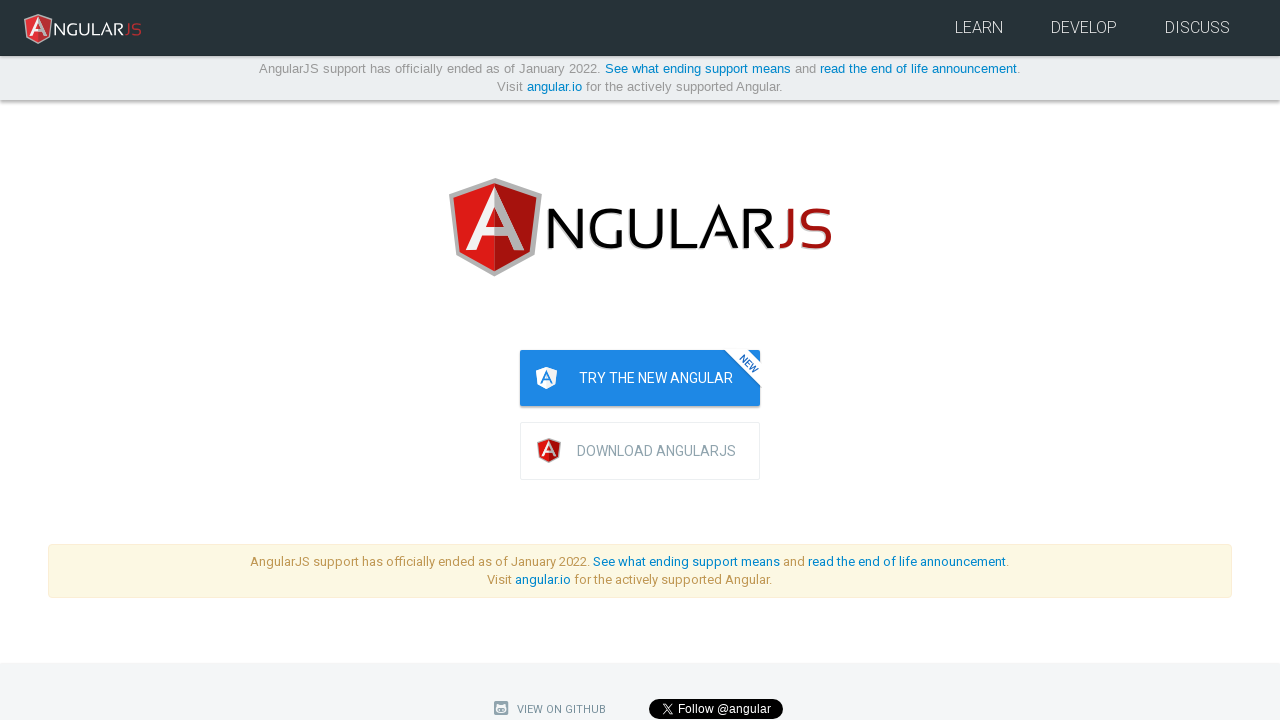